Tests checkbox functionality by clicking on three checkbox options on an automation practice page

Starting URL: https://rahulshettyacademy.com/AutomationPractice/

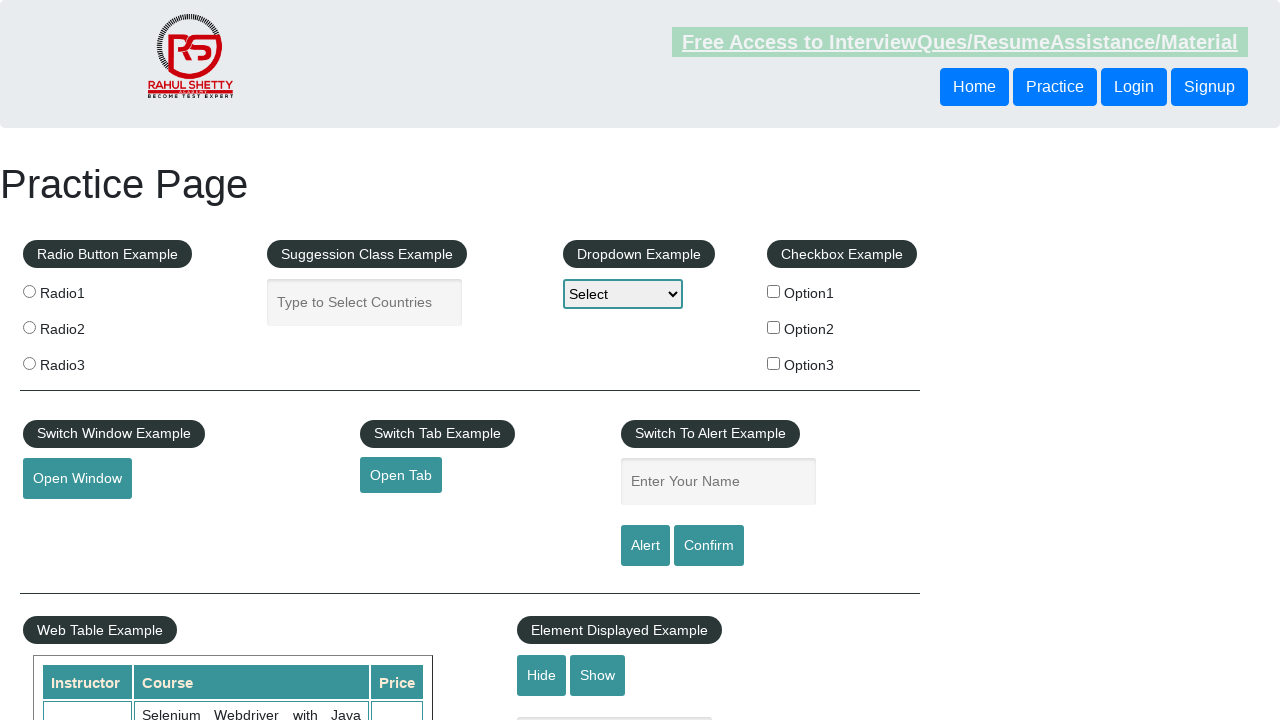

Clicked first checkbox option (checkBoxOption1) at (774, 291) on #checkBoxOption1
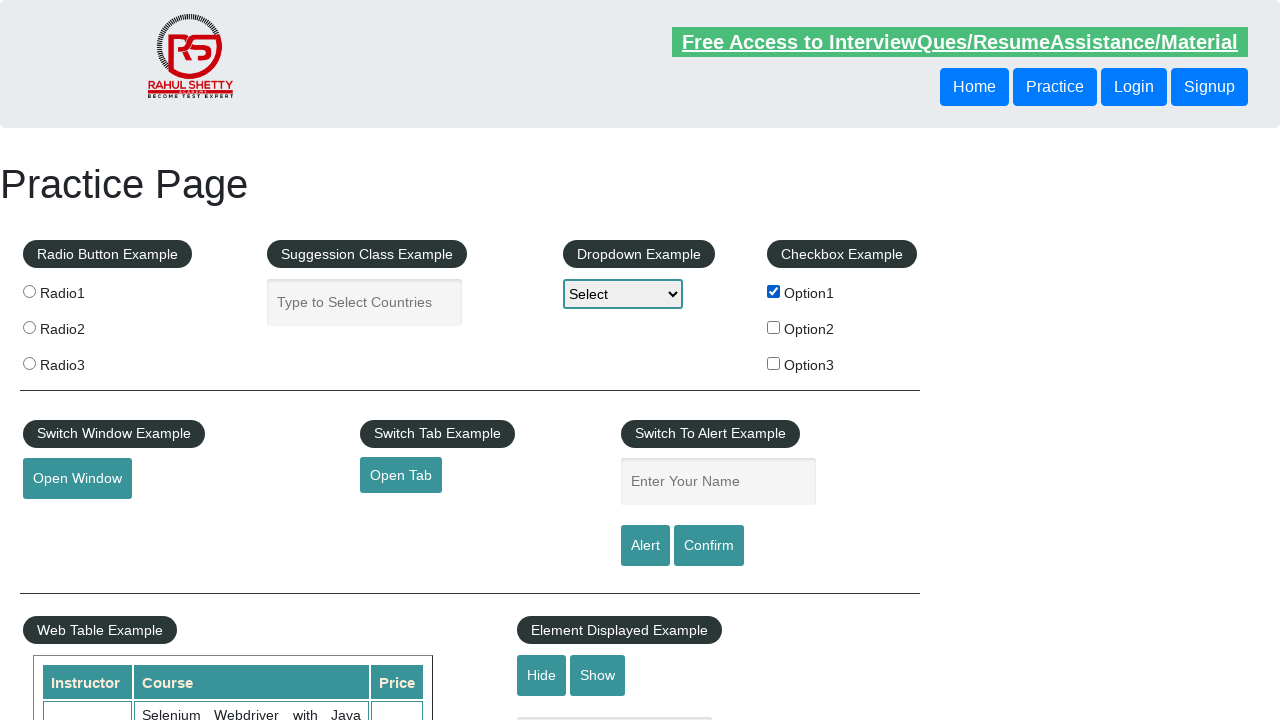

Clicked second checkbox option (checkBoxOption2) at (774, 327) on #checkBoxOption2
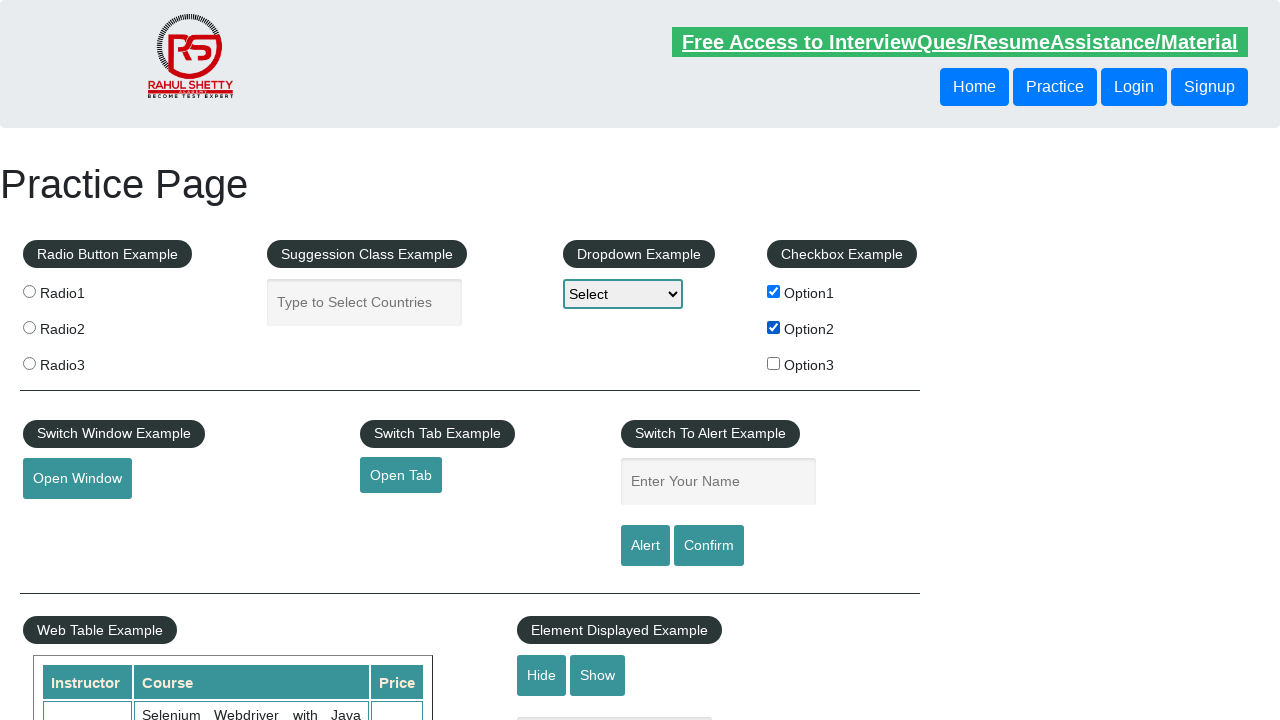

Clicked third checkbox option (checkBoxOption3) at (774, 363) on #checkBoxOption3
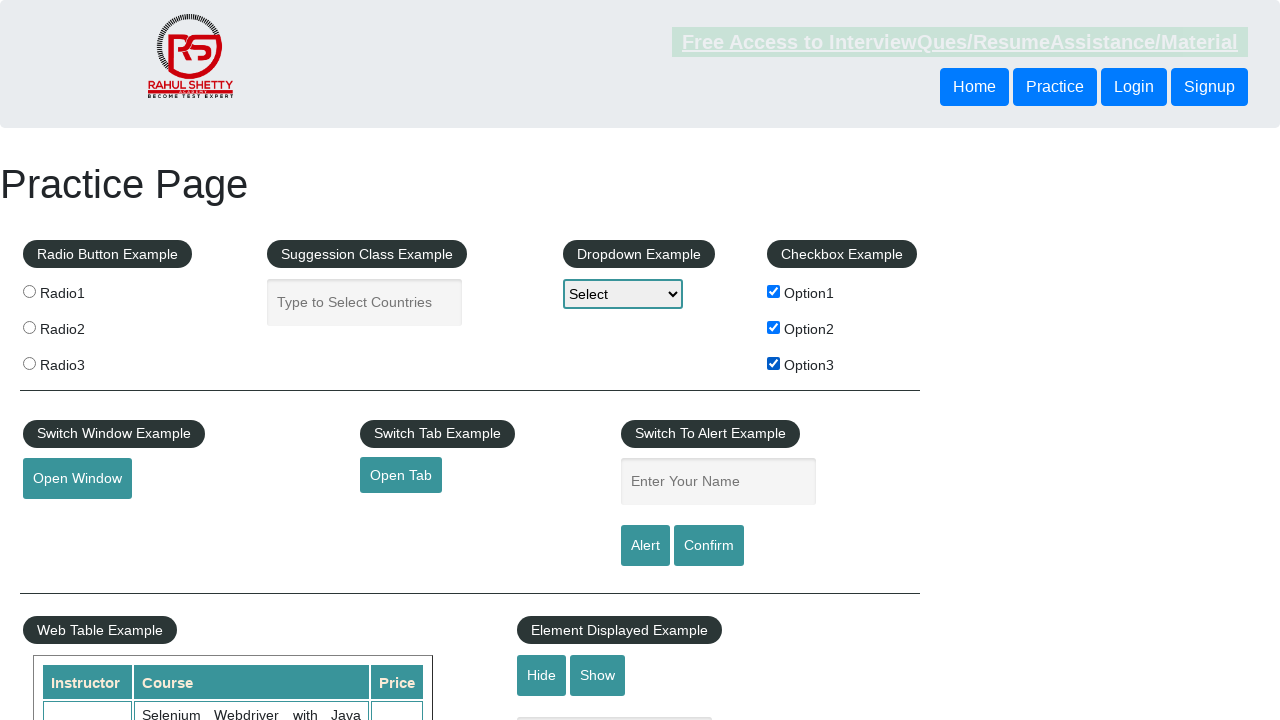

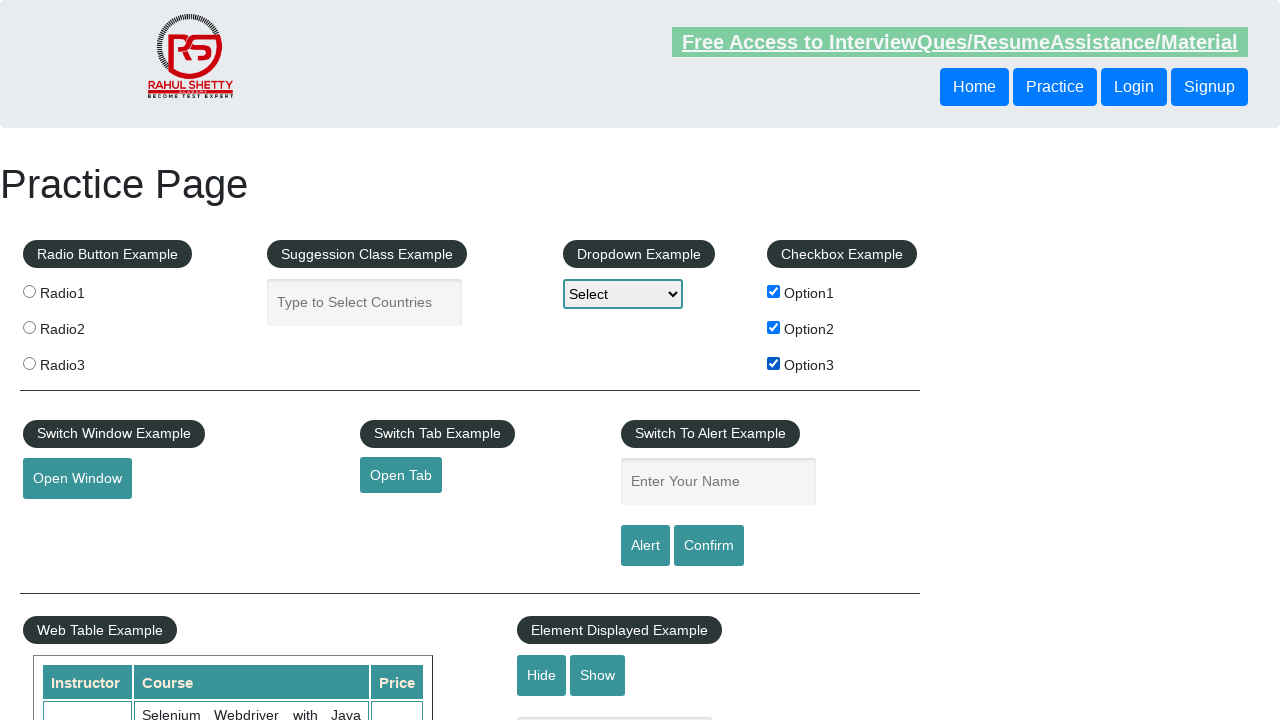